Solves a mathematical challenge by reading a value, calculating the result using a logarithmic formula, filling the answer, selecting checkboxes, and submitting the form

Starting URL: http://suninjuly.github.io/math.html

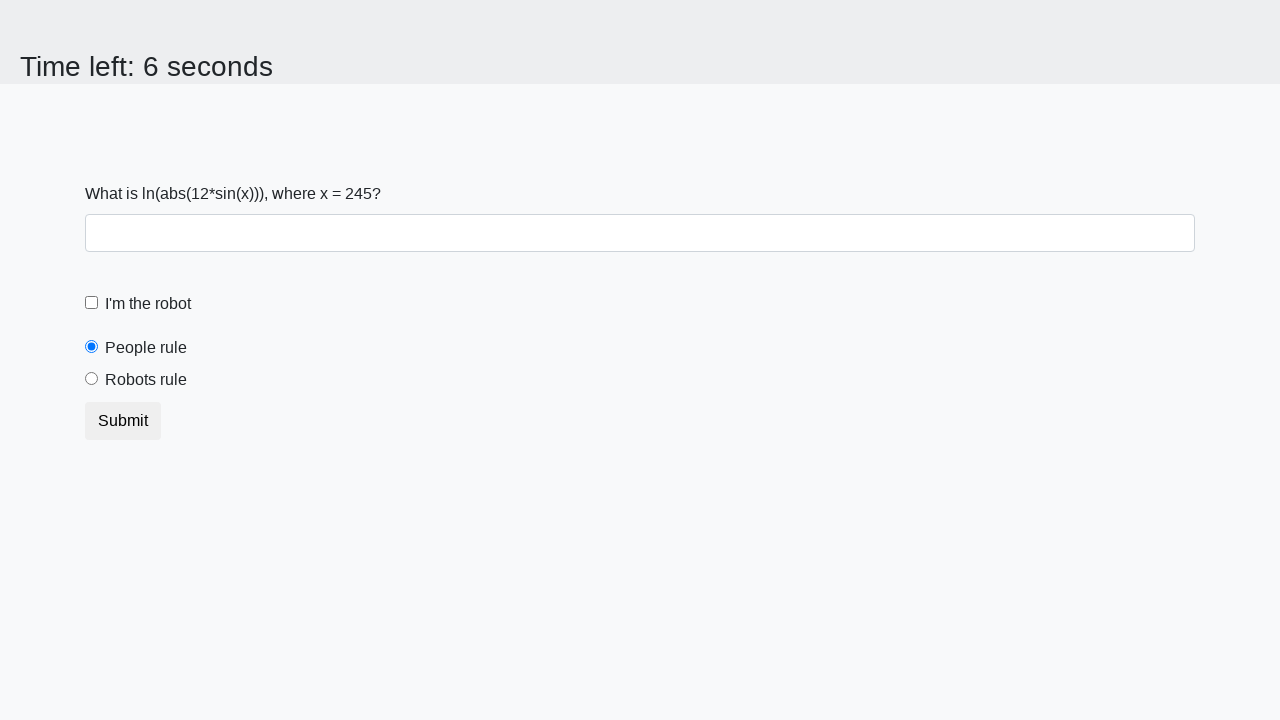

Retrieved input value from page
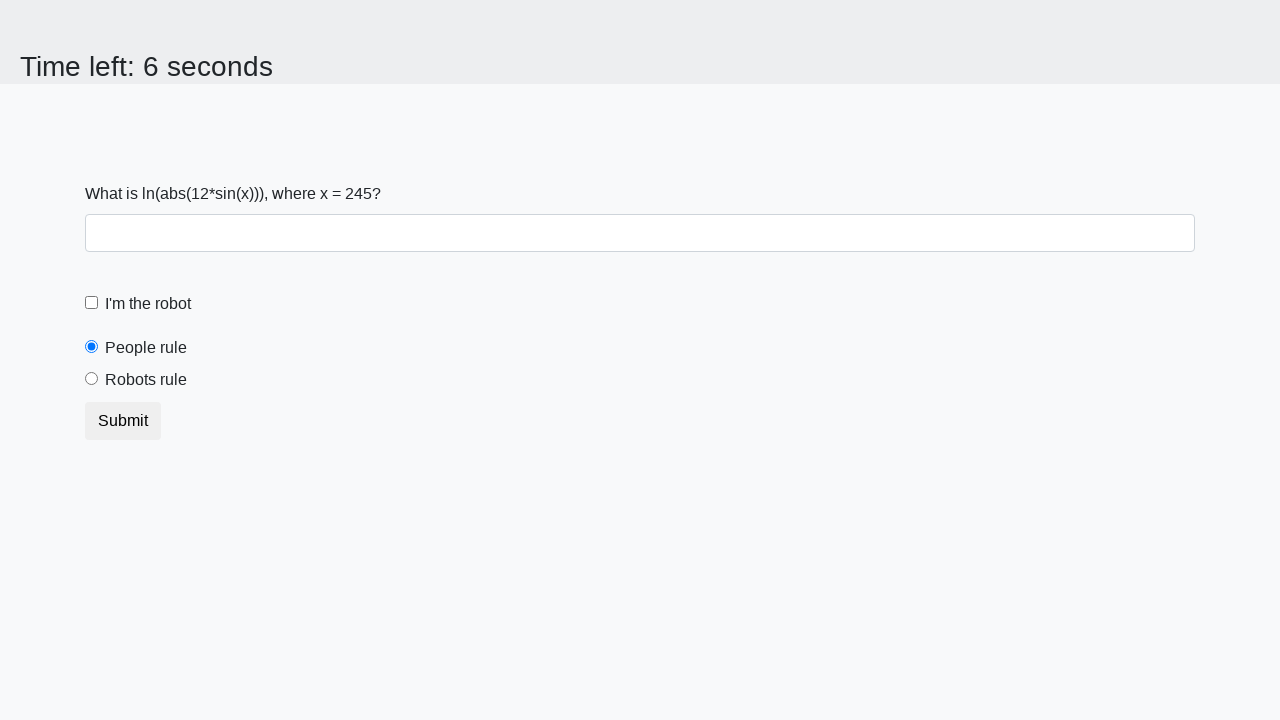

Calculated logarithmic result using formula: log(abs(12*sin(x)))
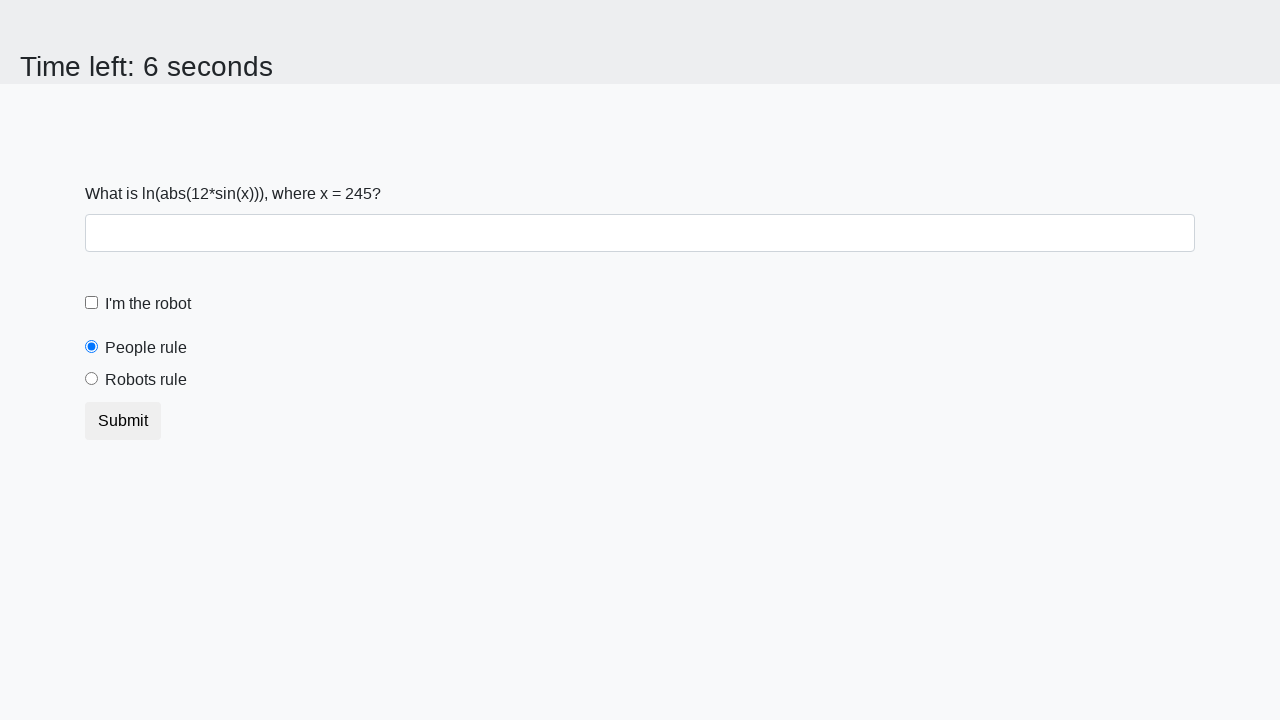

Filled answer field with calculated result on #answer
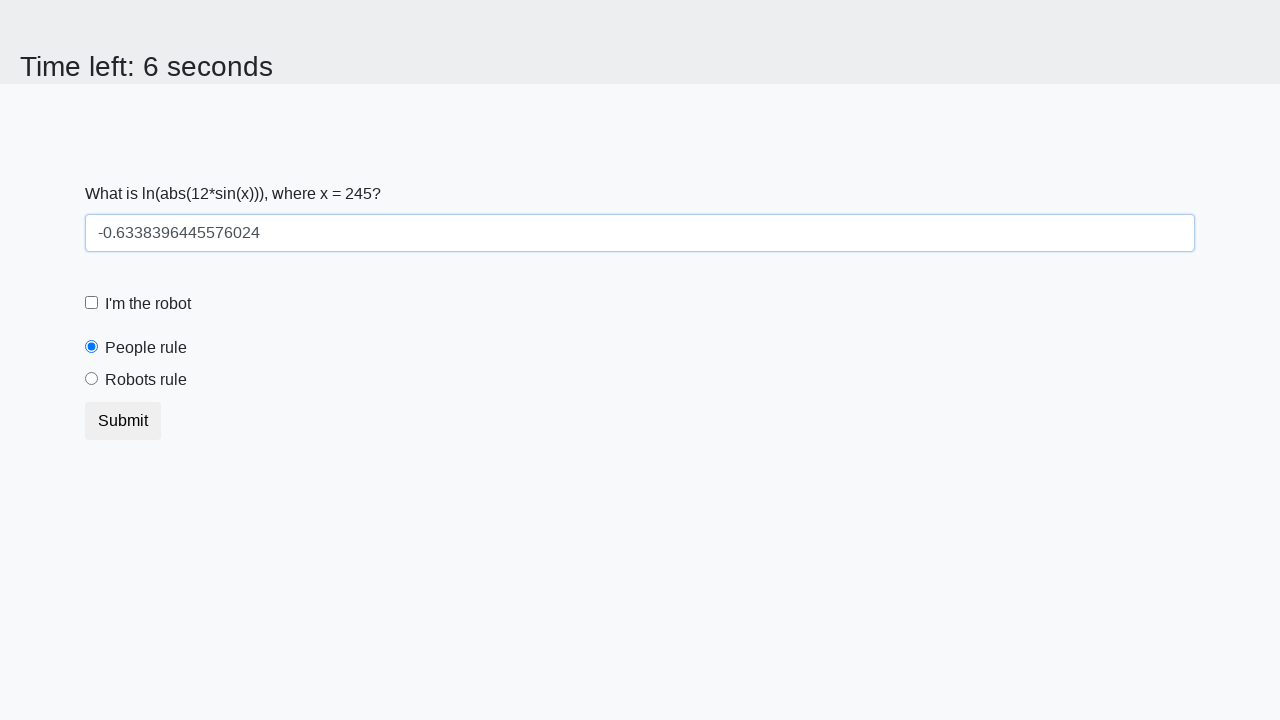

Clicked robot checkbox at (92, 303) on #robotCheckbox
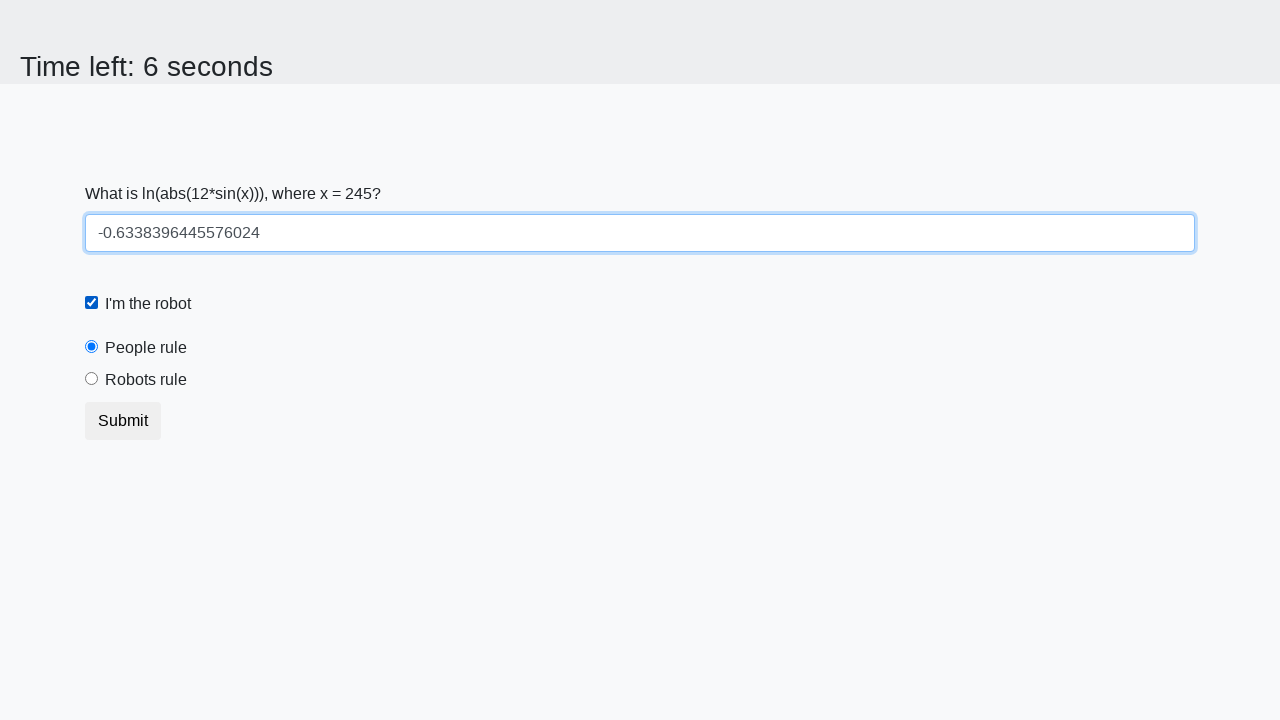

Selected robots rule radio button at (92, 379) on #robotsRule
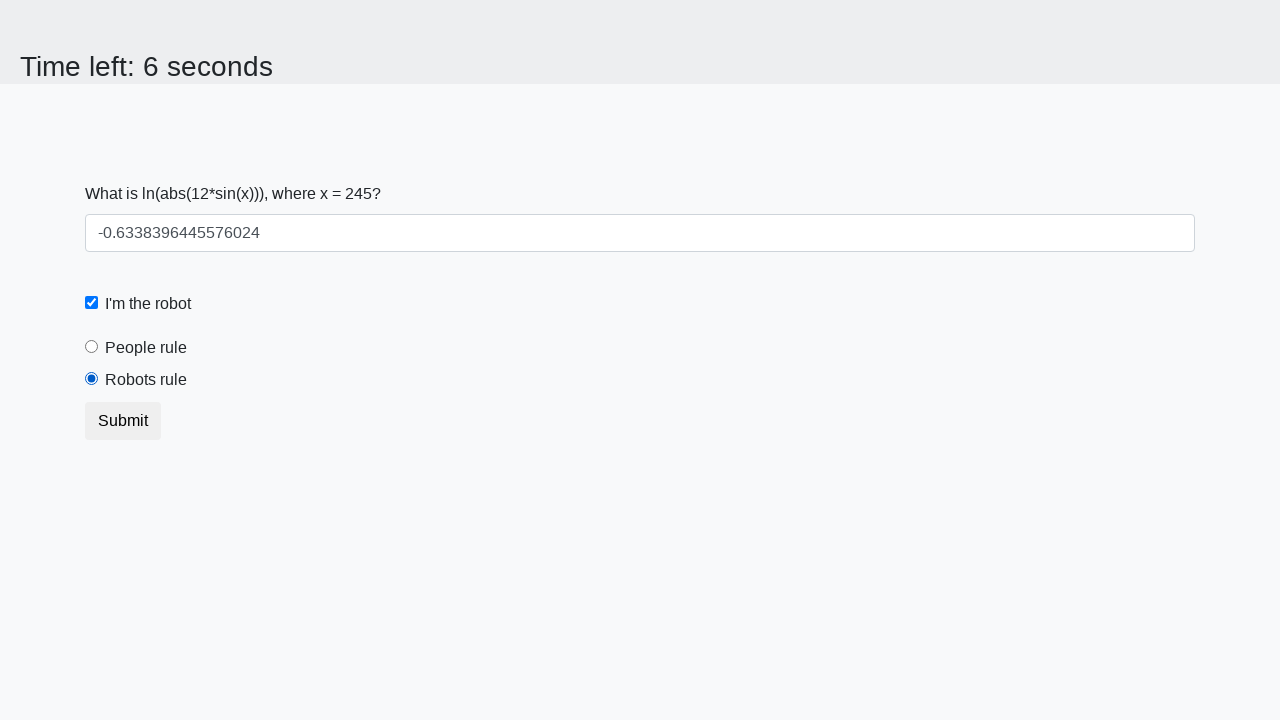

Submitted form by clicking submit button at (123, 421) on button.btn.btn-default
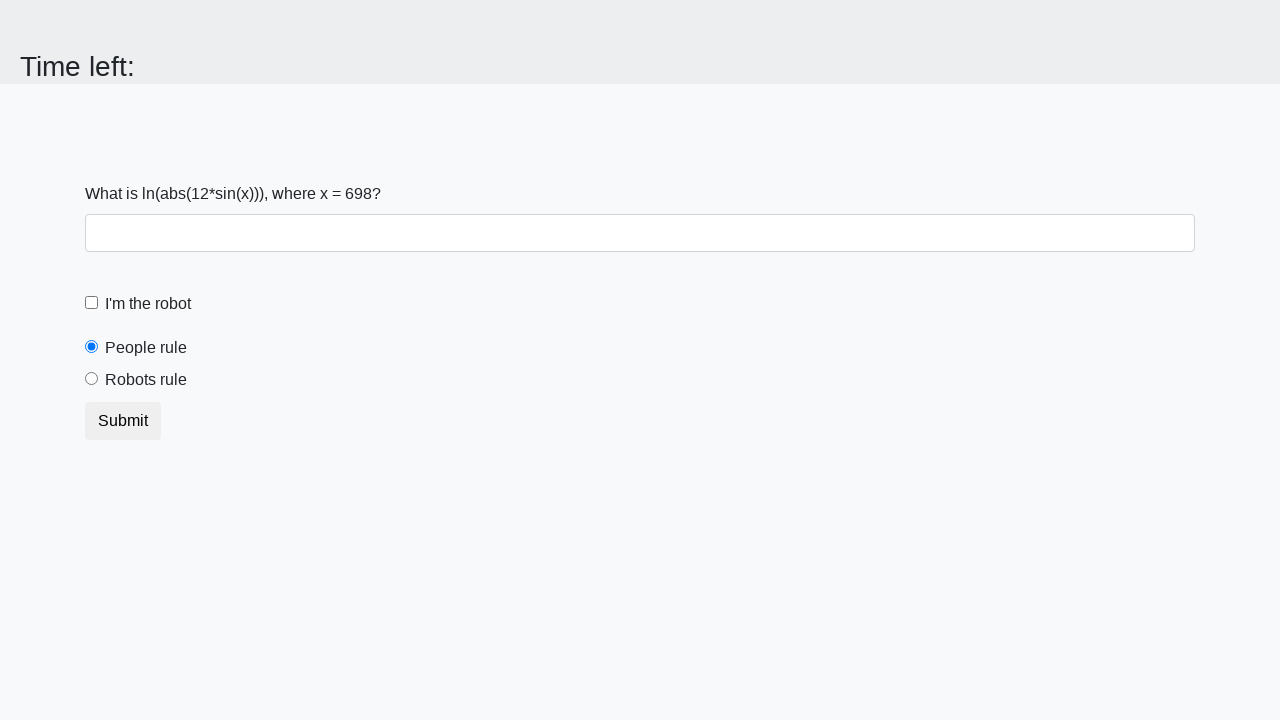

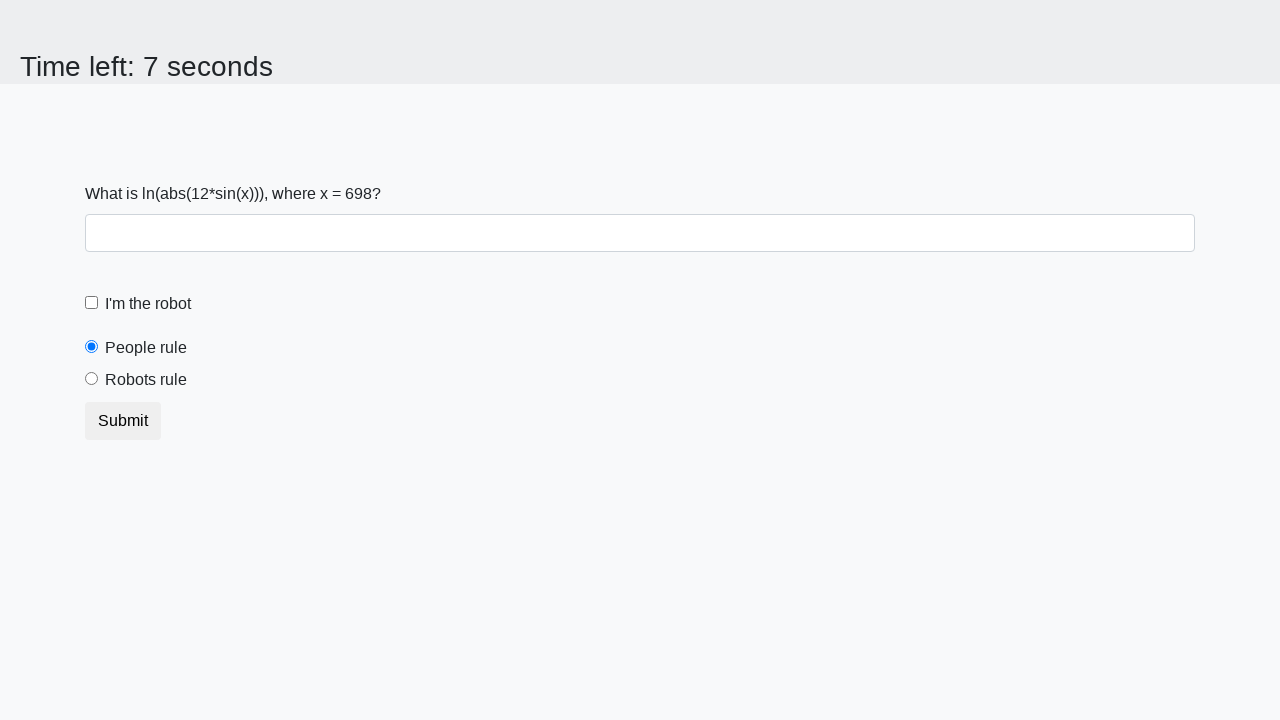